Tests dropdown selection functionality by selecting car options using different methods (by index, visible text, and value)

Starting URL: https://www.letskodeit.com/practice

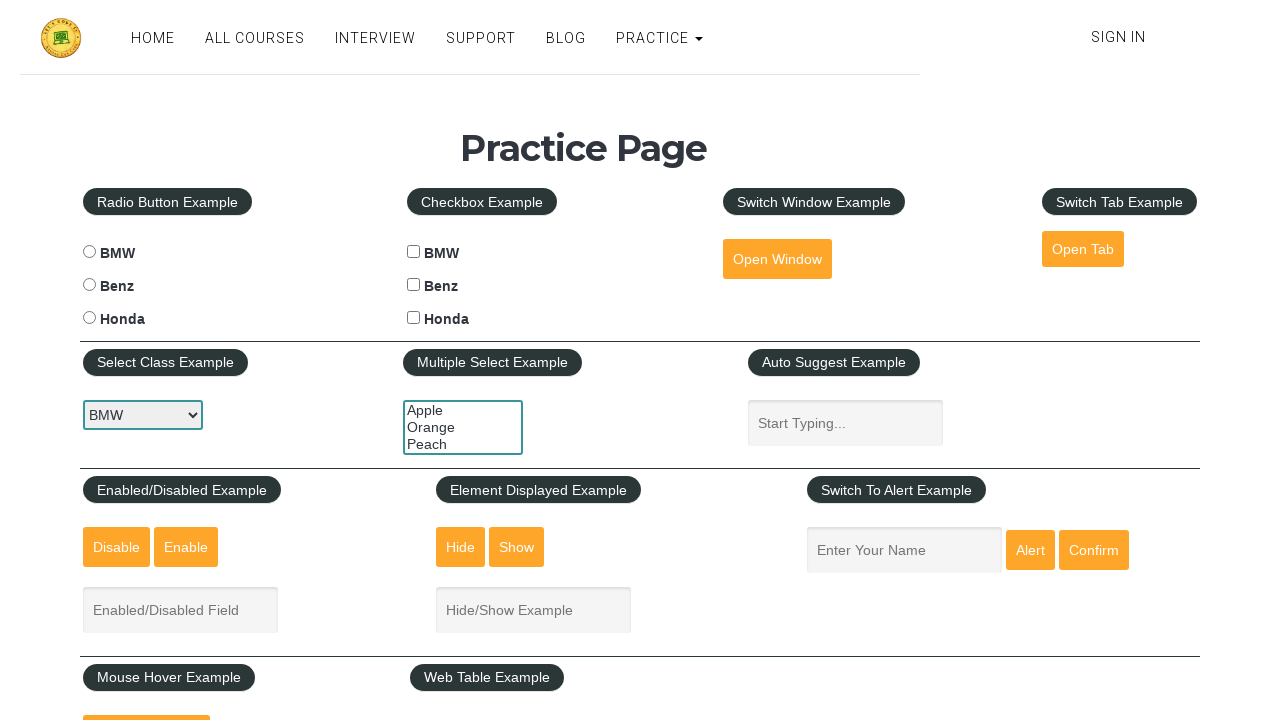

Located car dropdown element
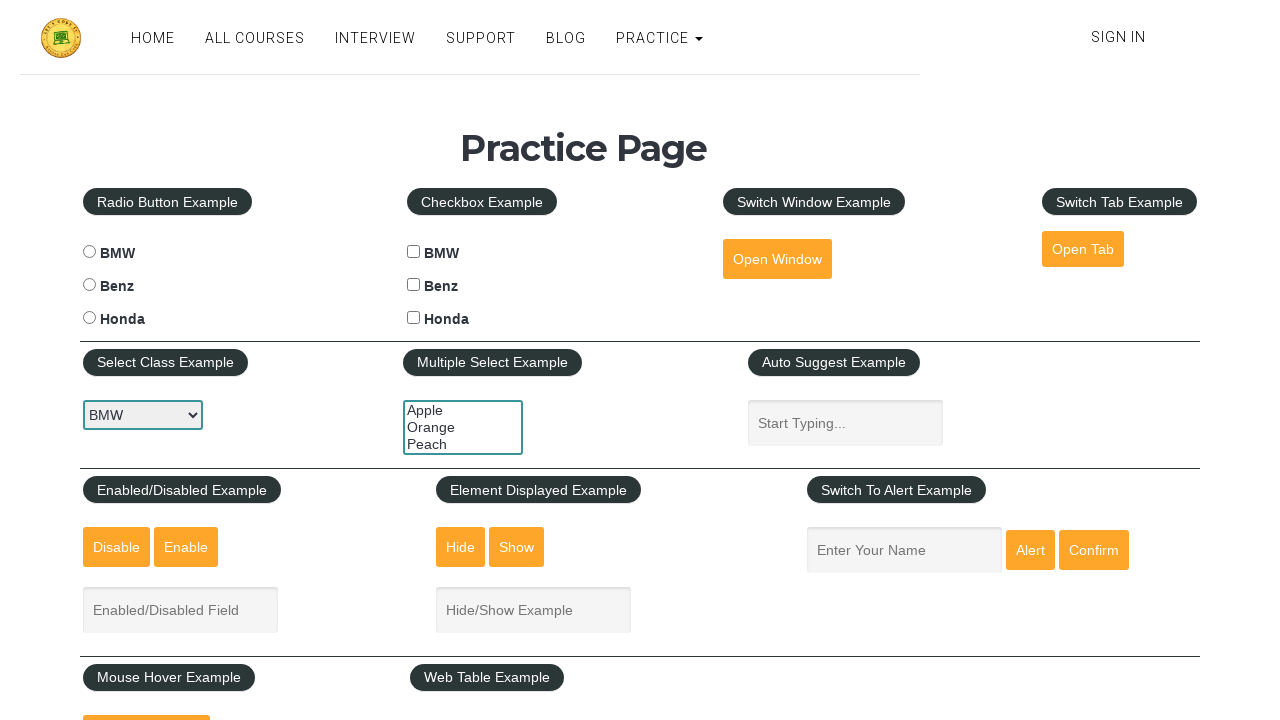

Selected car option by index 1 (Benz) on select#carselect
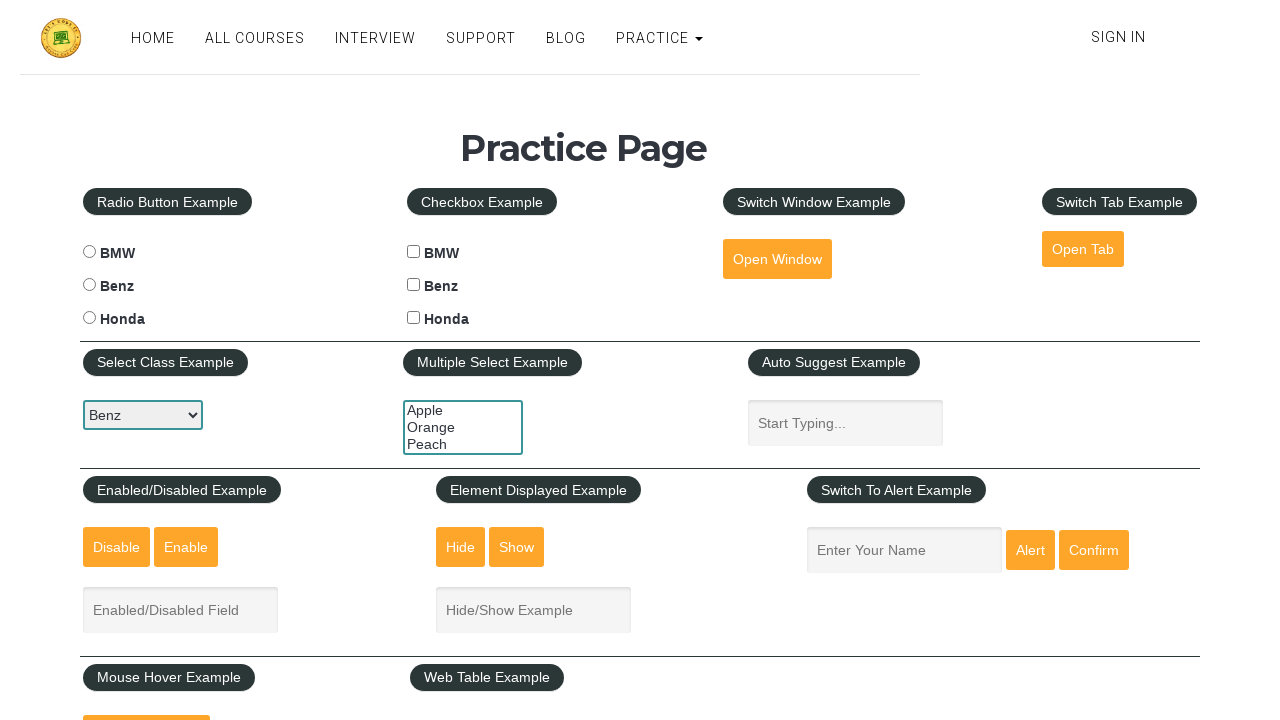

Selected car option by visible text (Honda) on select#carselect
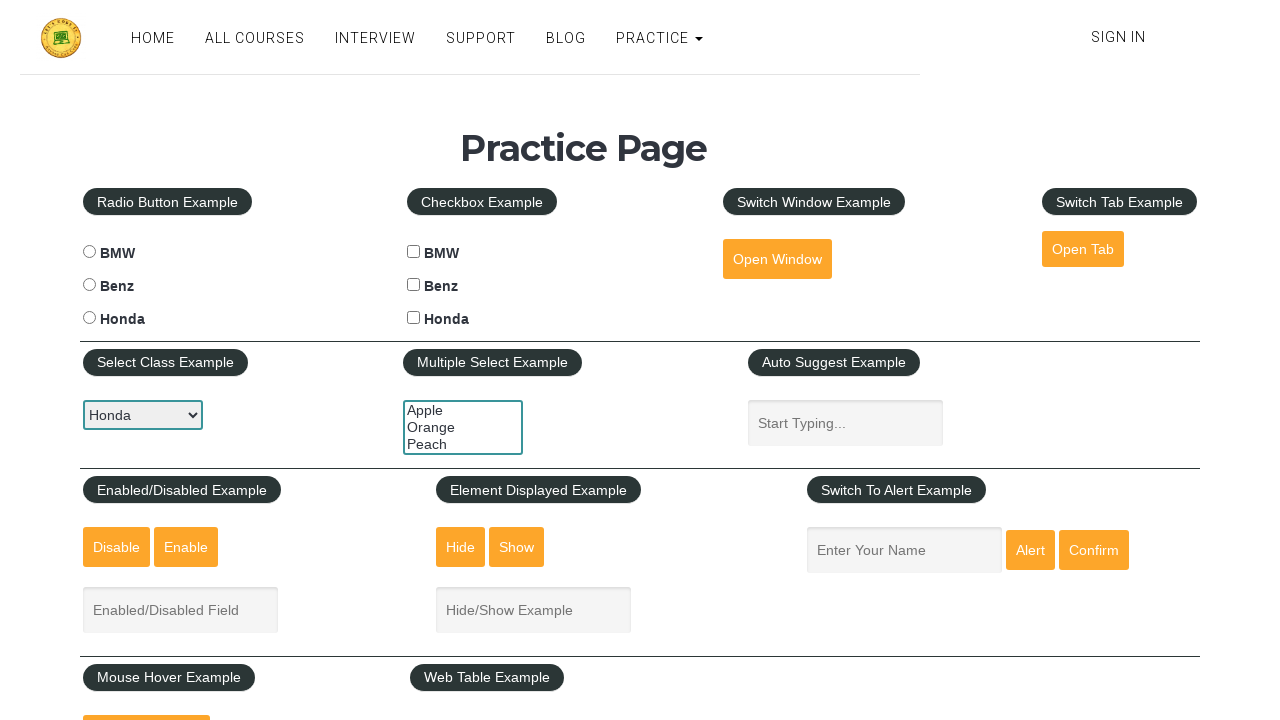

Selected car option by value (BMW) on select#carselect
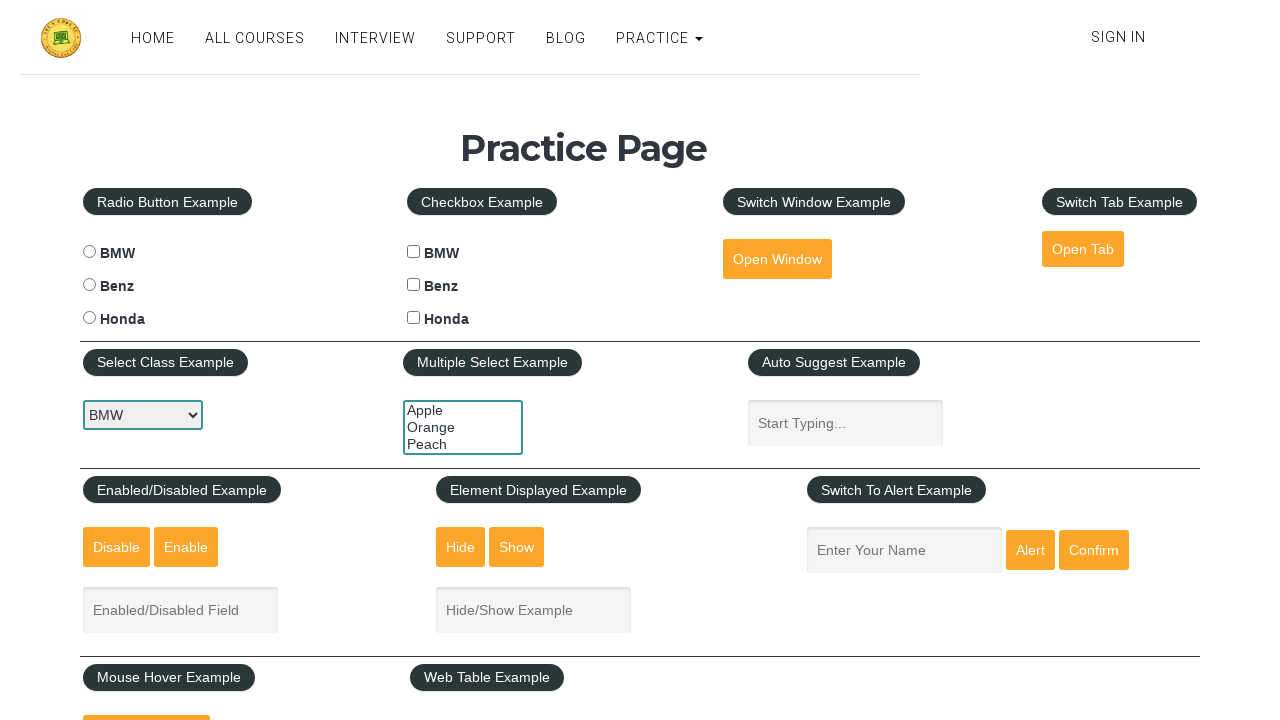

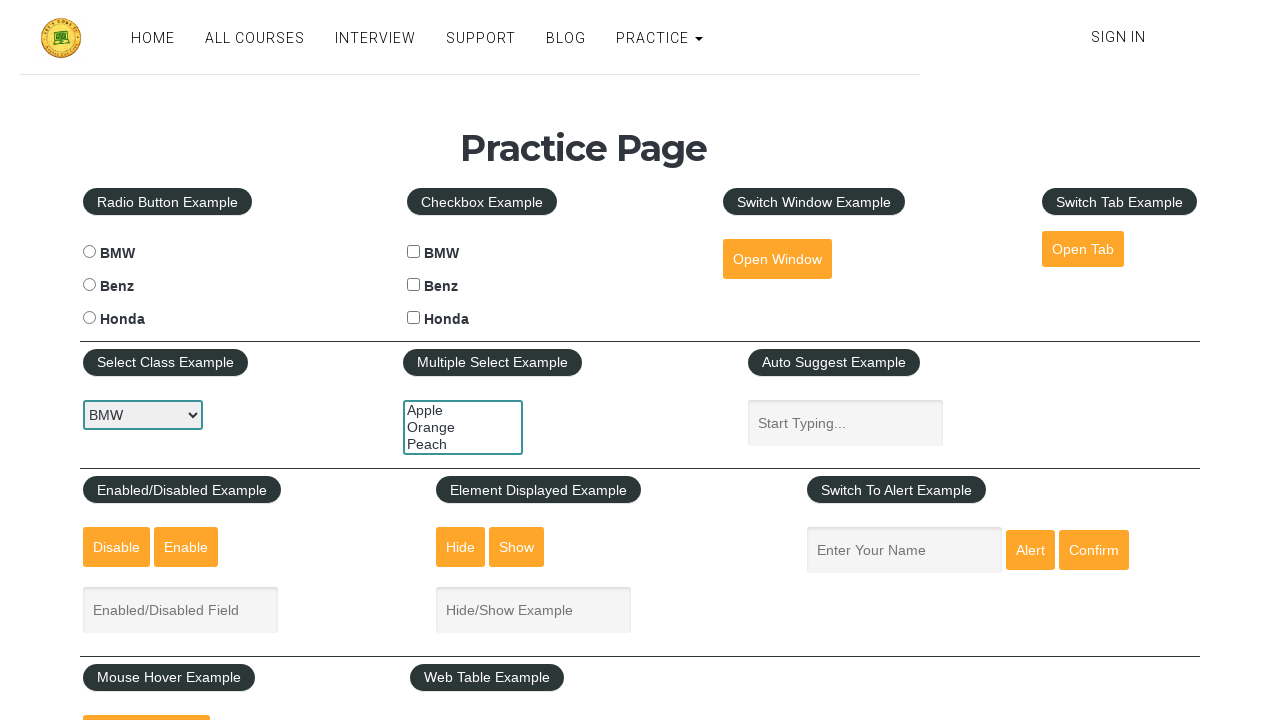